Tests page scrolling functionality and form filling by scrolling to a form at the bottom of the page and entering name and date information

Starting URL: http://formy-project.herokuapp.com/scroll

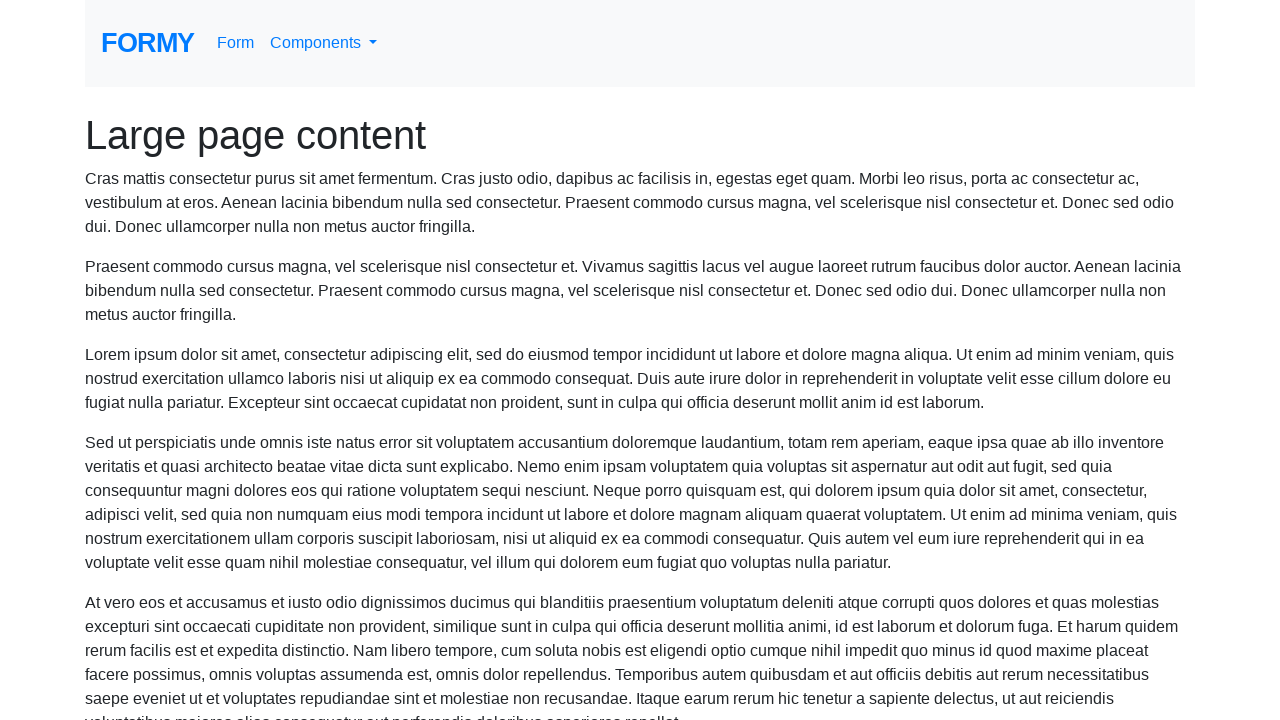

Scrolled to name input field at bottom of page
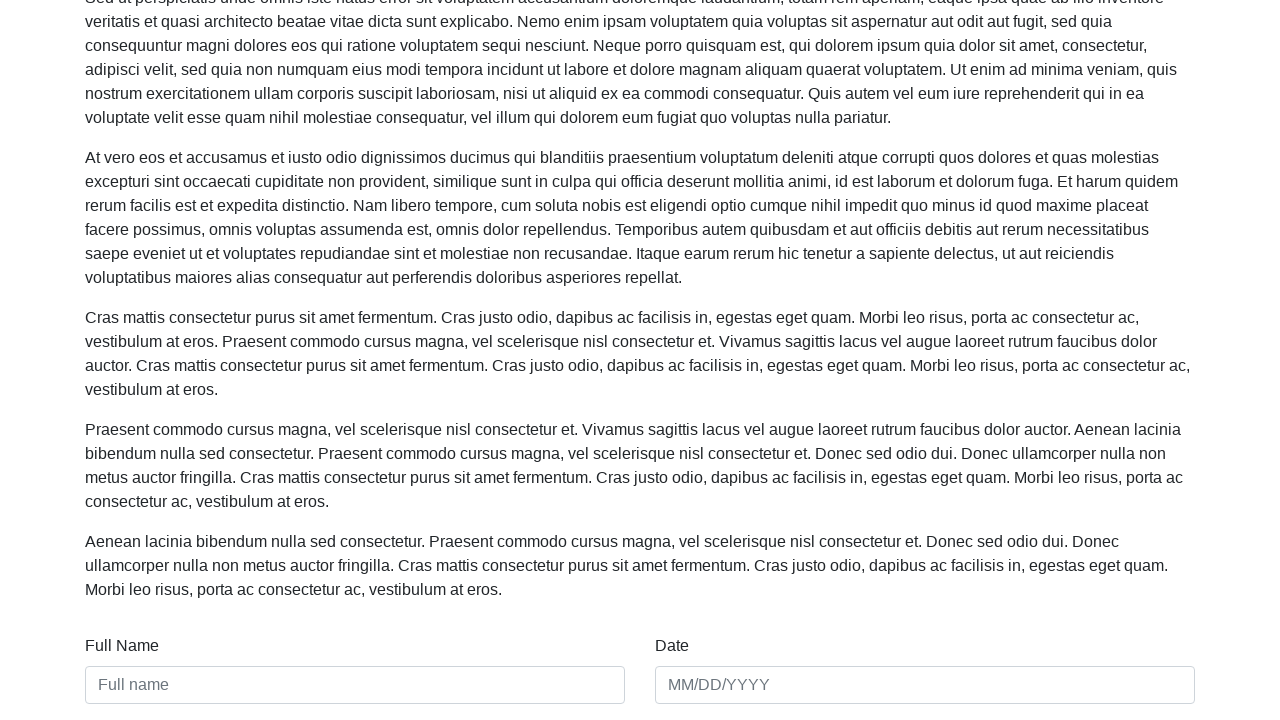

Filled name field with 'Dale Nguyen' on #name
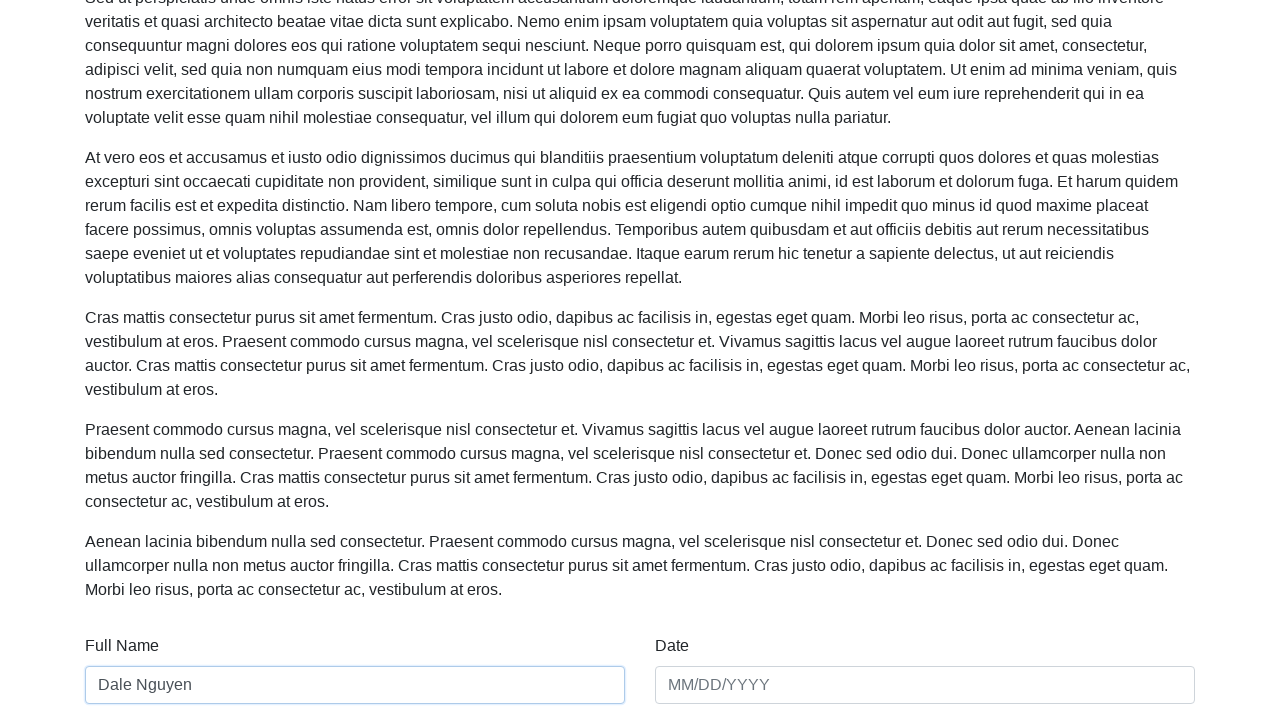

Filled date field with '01/01/2018' on #date
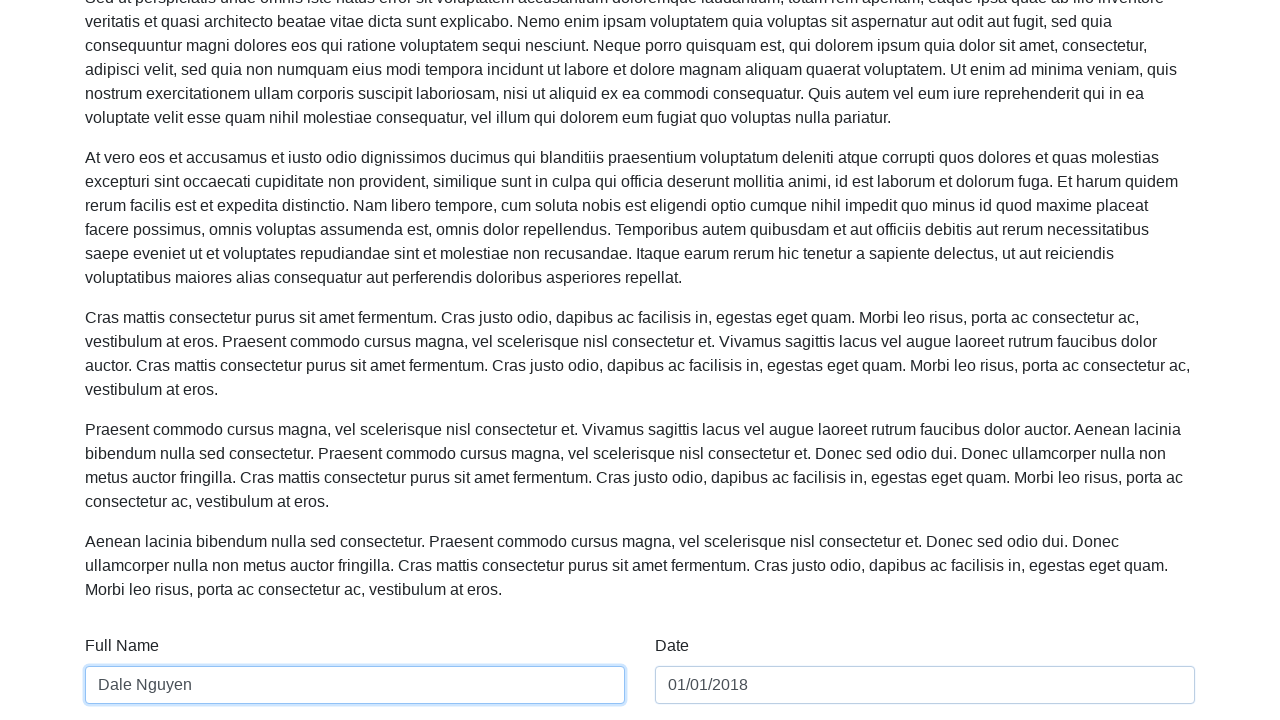

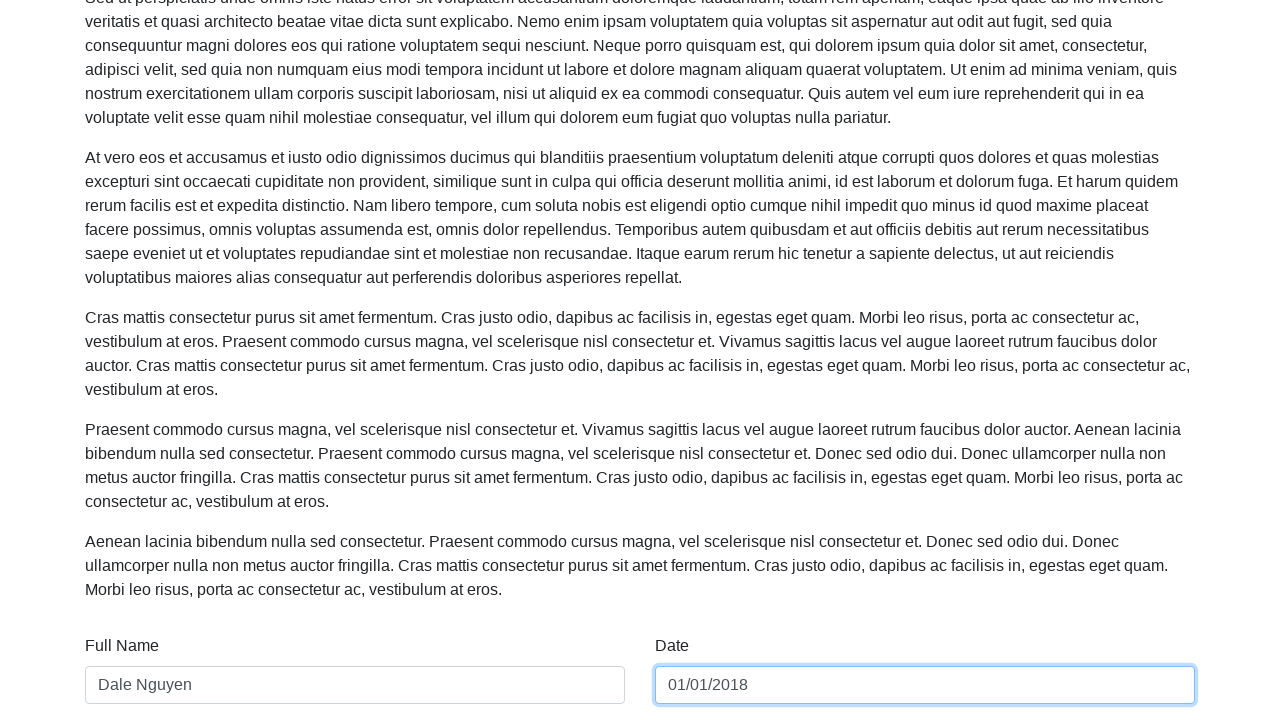